Solves a math challenge by extracting a value from an element attribute, calculating the result, and submitting the form with checkbox and radio selections

Starting URL: http://suninjuly.github.io/get_attribute.html

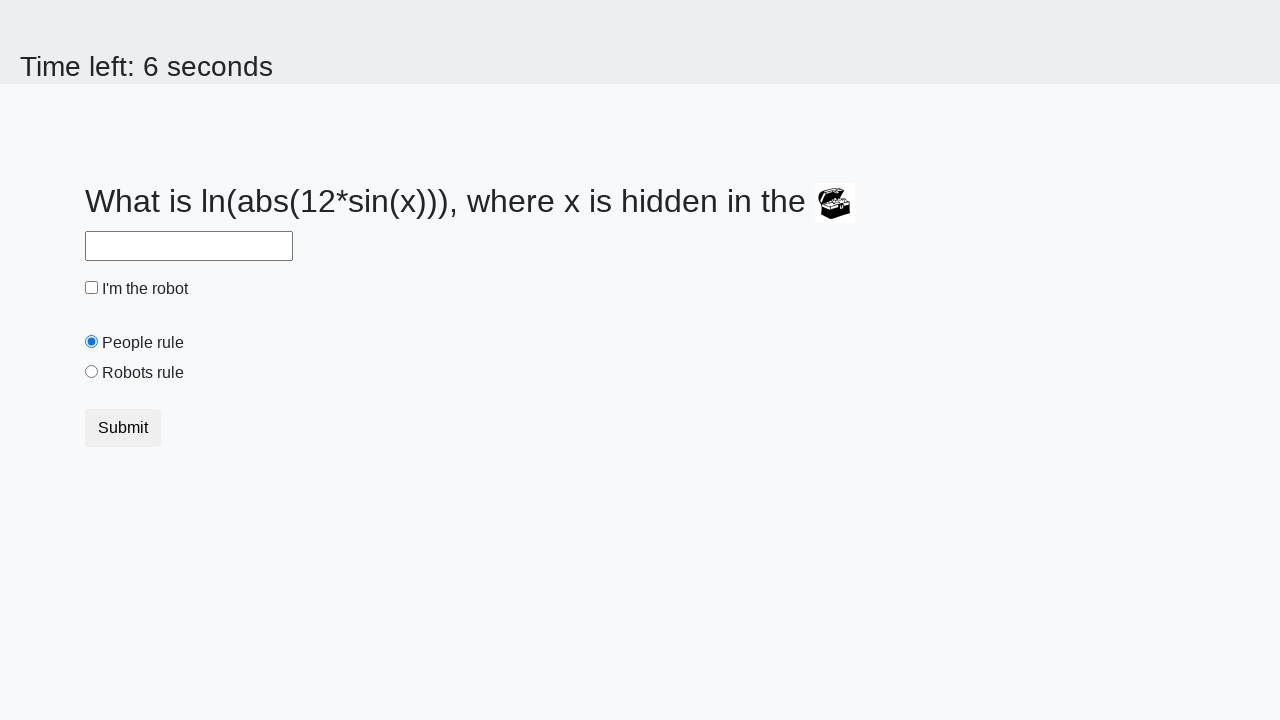

Located treasure element by ID
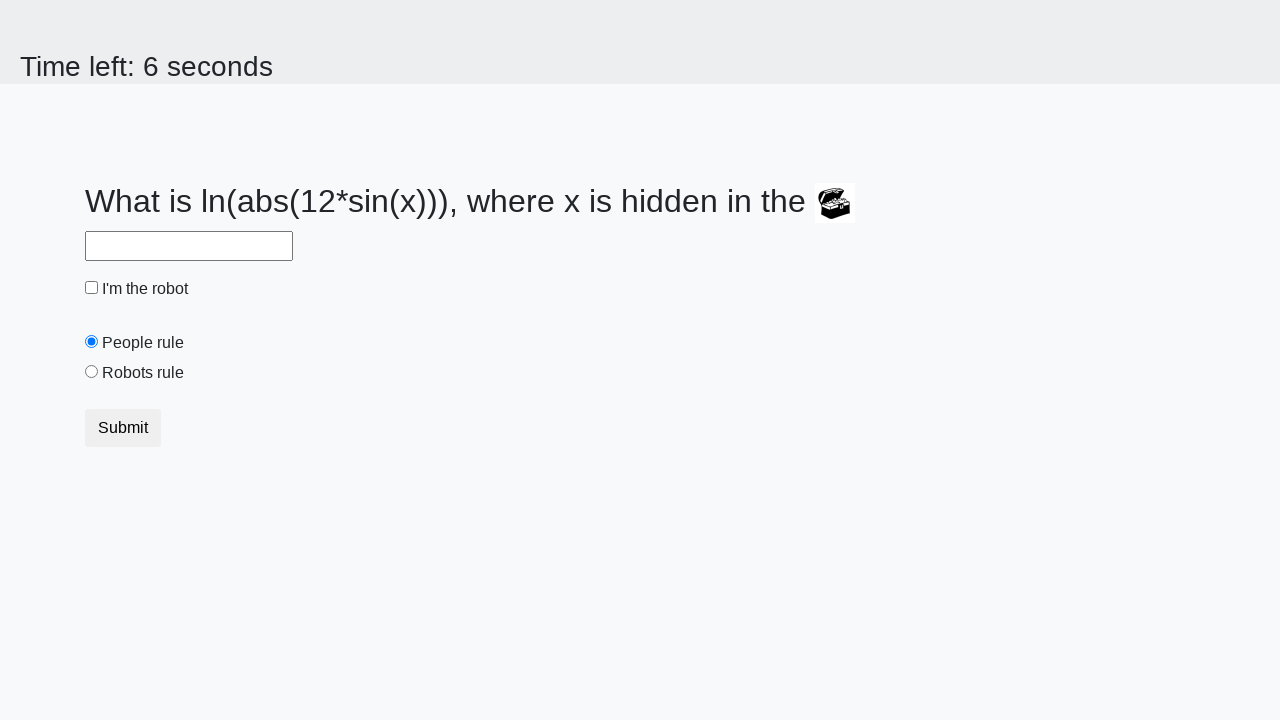

Extracted valuex attribute from treasure element
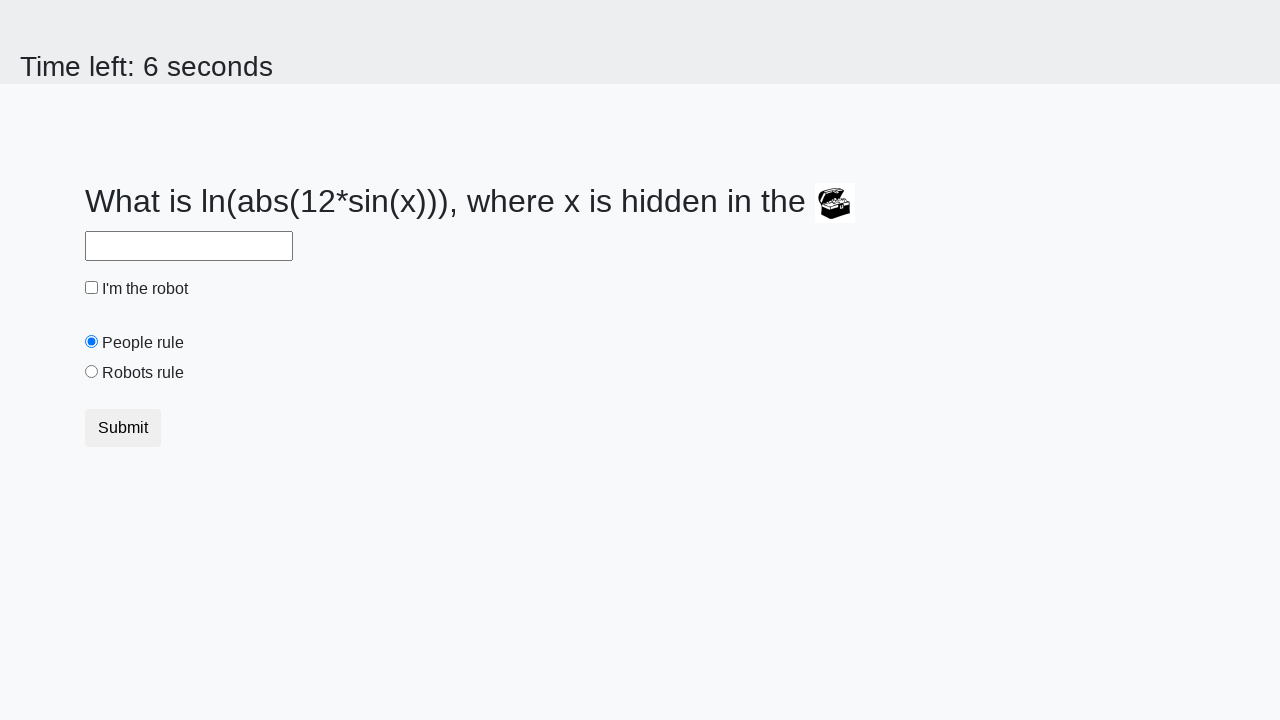

Calculated math challenge result using logarithm and sine functions
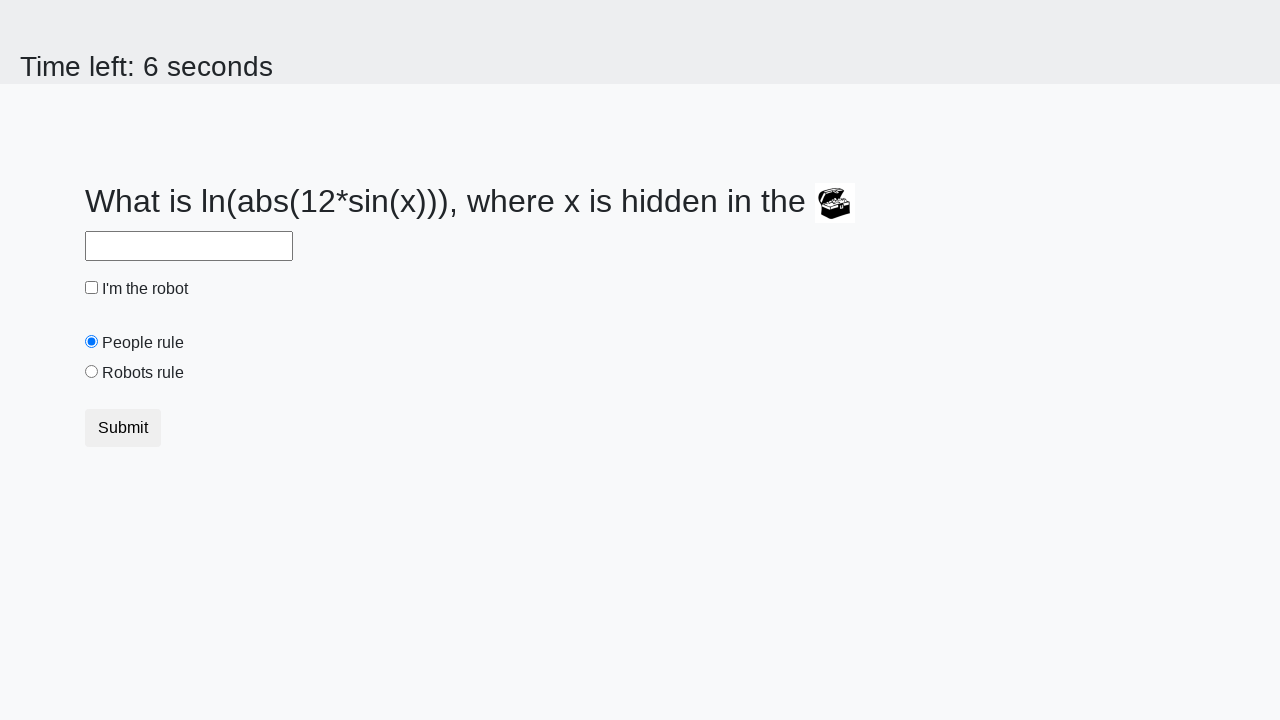

Filled answer field with calculated result on #answer
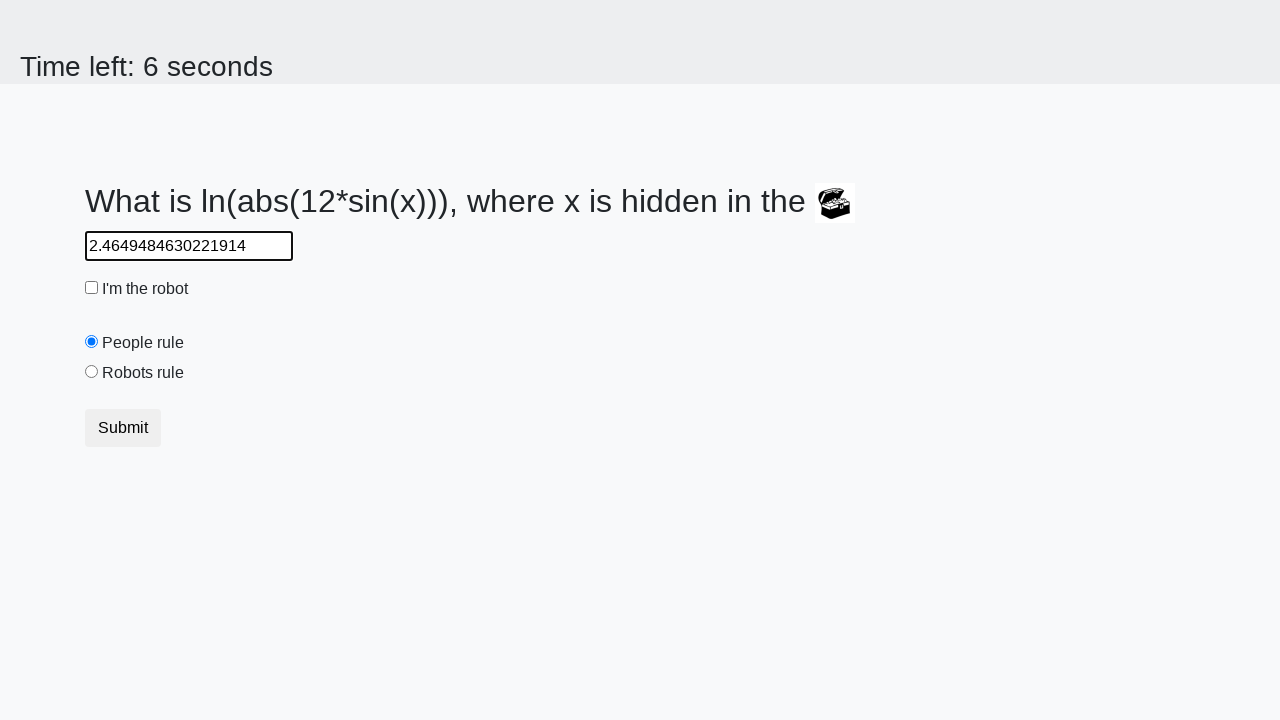

Checked the robot checkbox at (92, 288) on #robotCheckbox
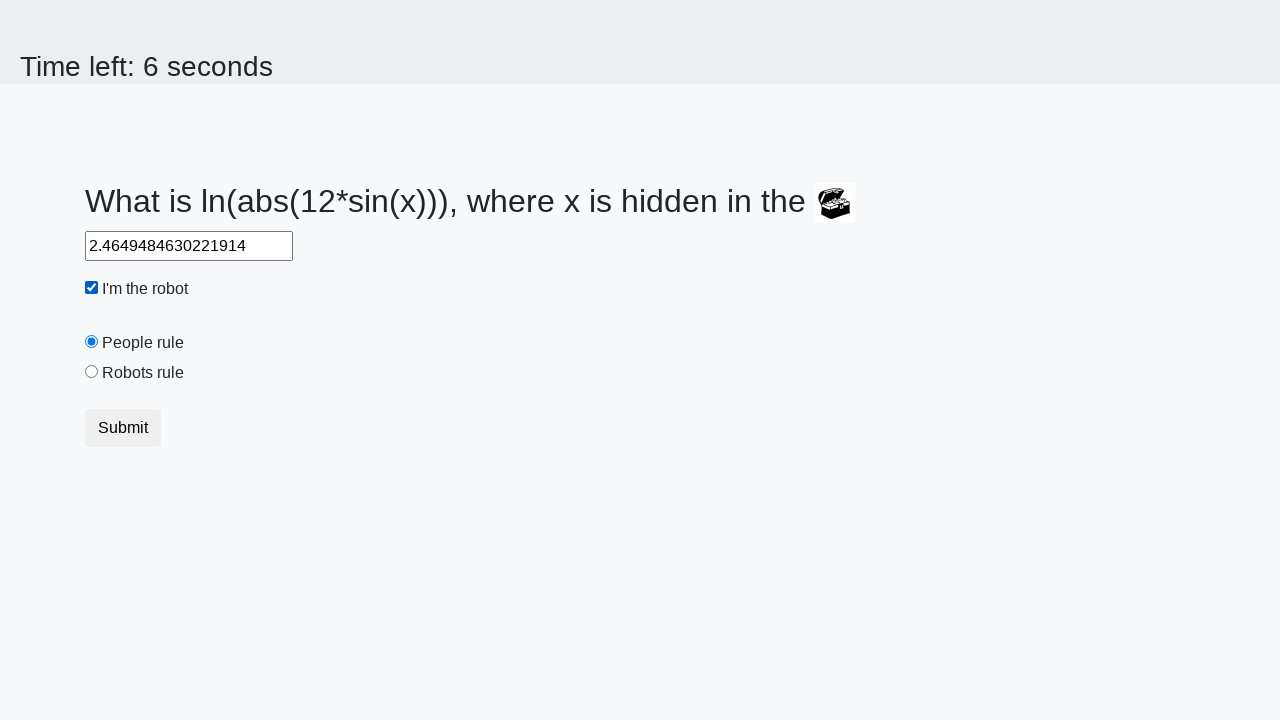

Selected the robots rule radio button at (92, 372) on #robotsRule
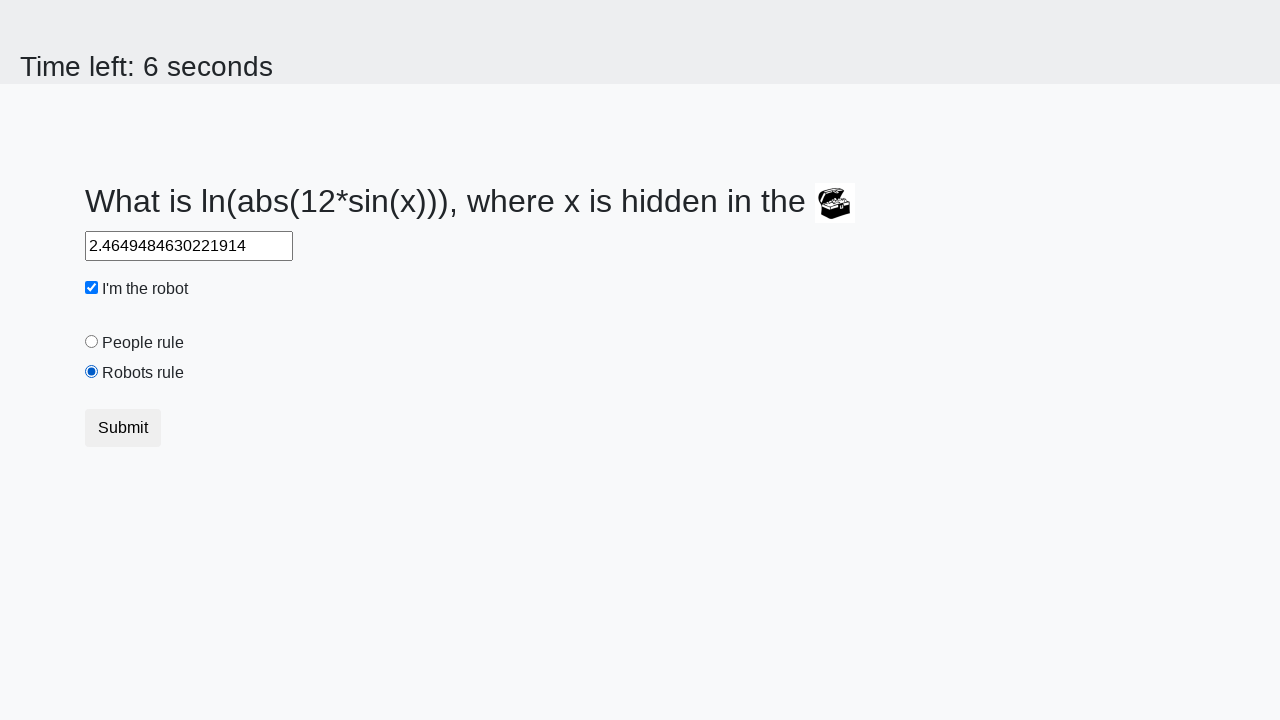

Clicked submit button to complete form at (123, 428) on .btn-default
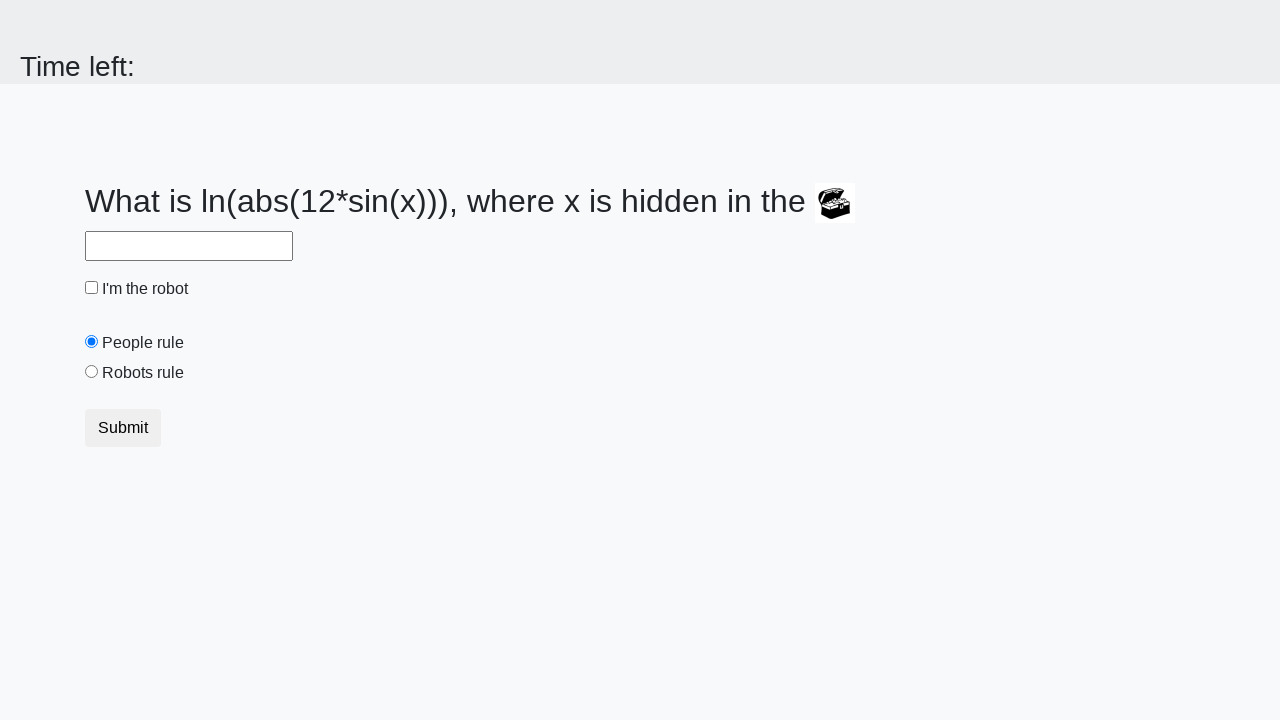

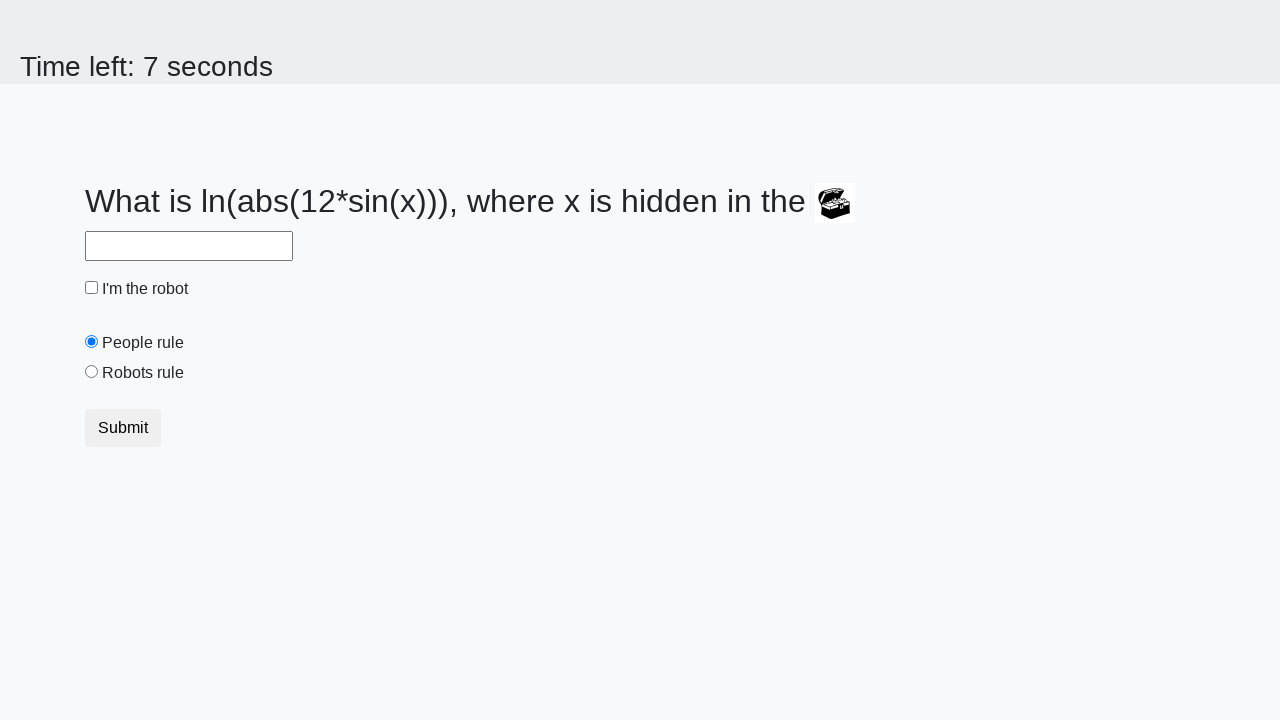